Tests JavaScript prompt alert interaction by clicking the prompt button, entering text into the alert, and accepting it

Starting URL: https://demoqa.com/alerts

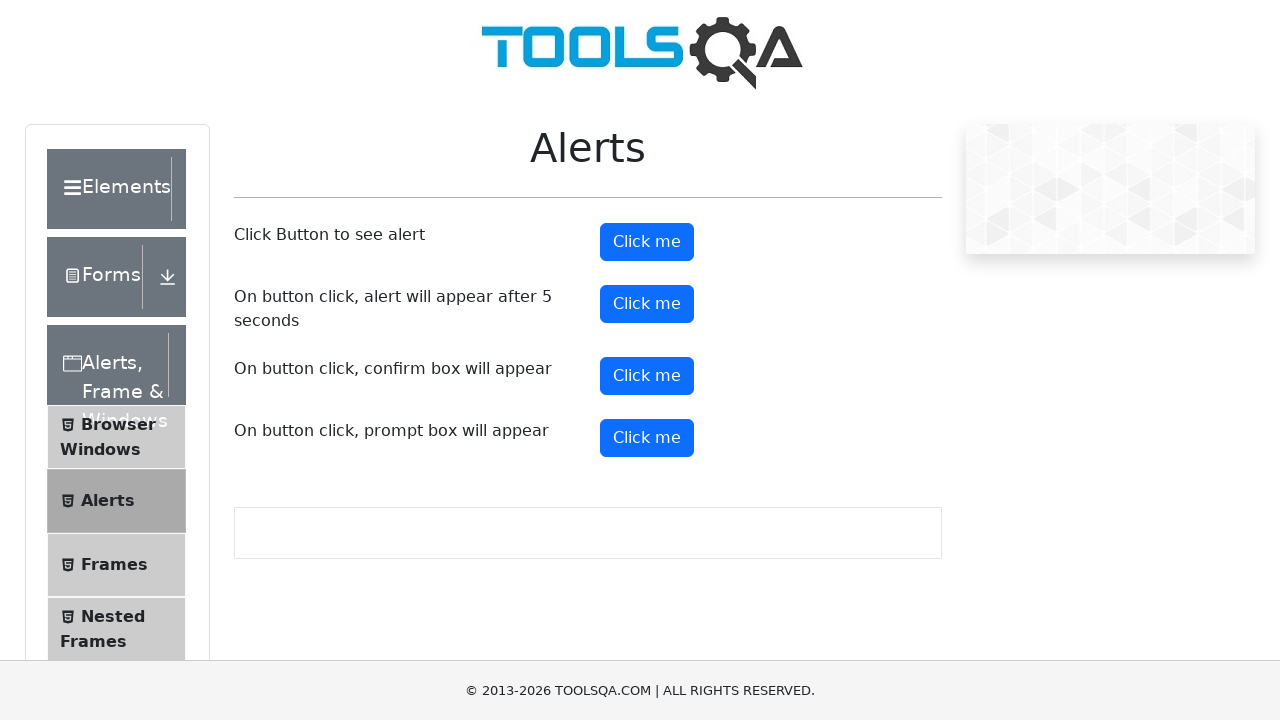

Clicked prompt button to trigger JavaScript alert at (647, 438) on #promtButton
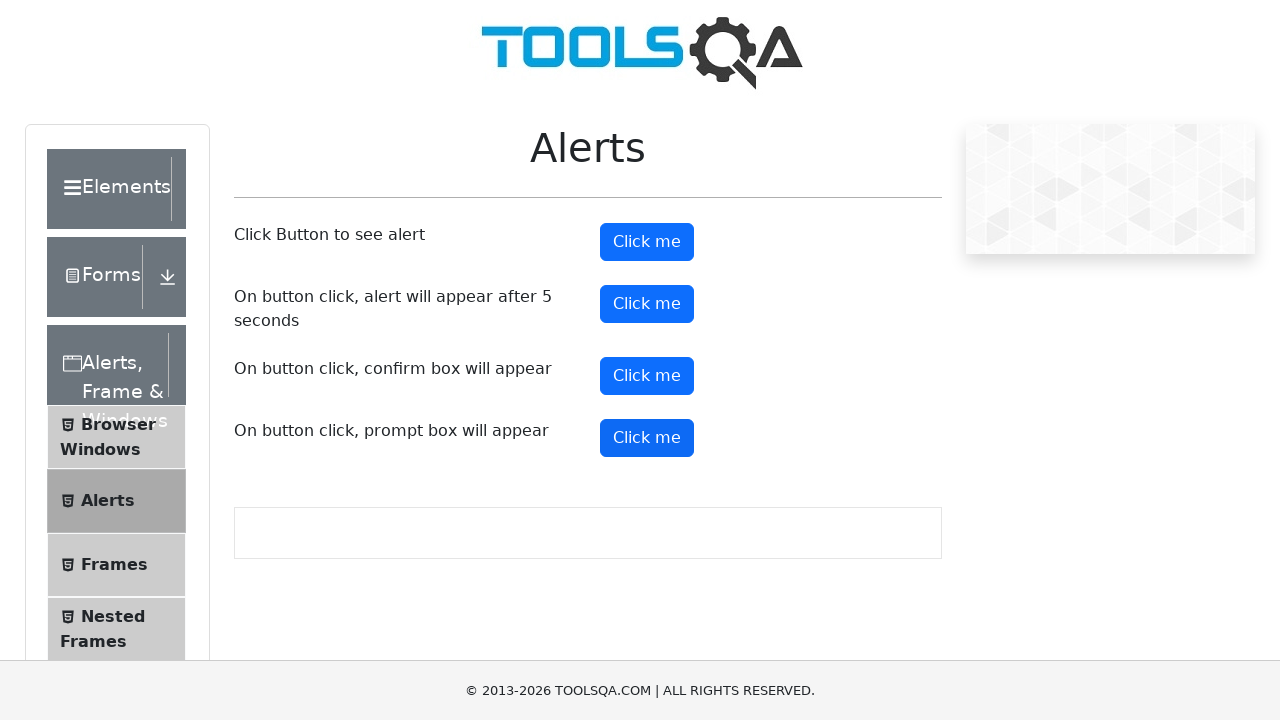

Accepted prompt alert by entering 'Hello' and confirming
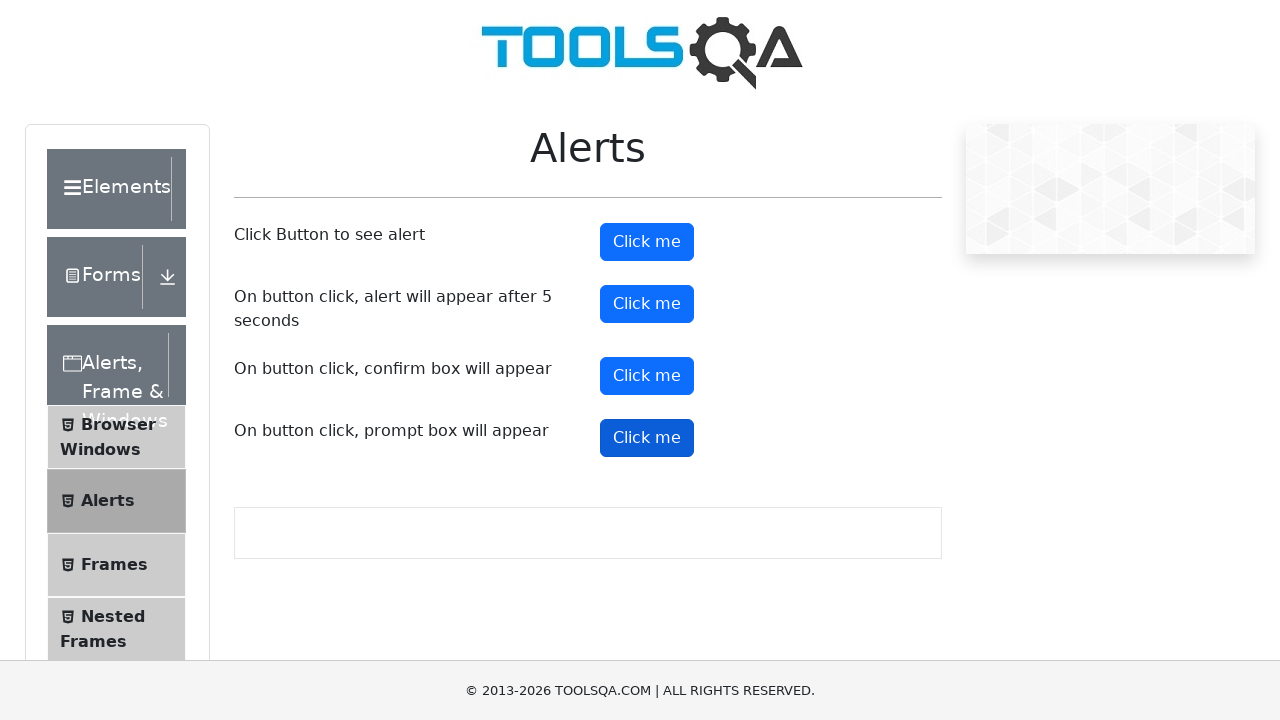

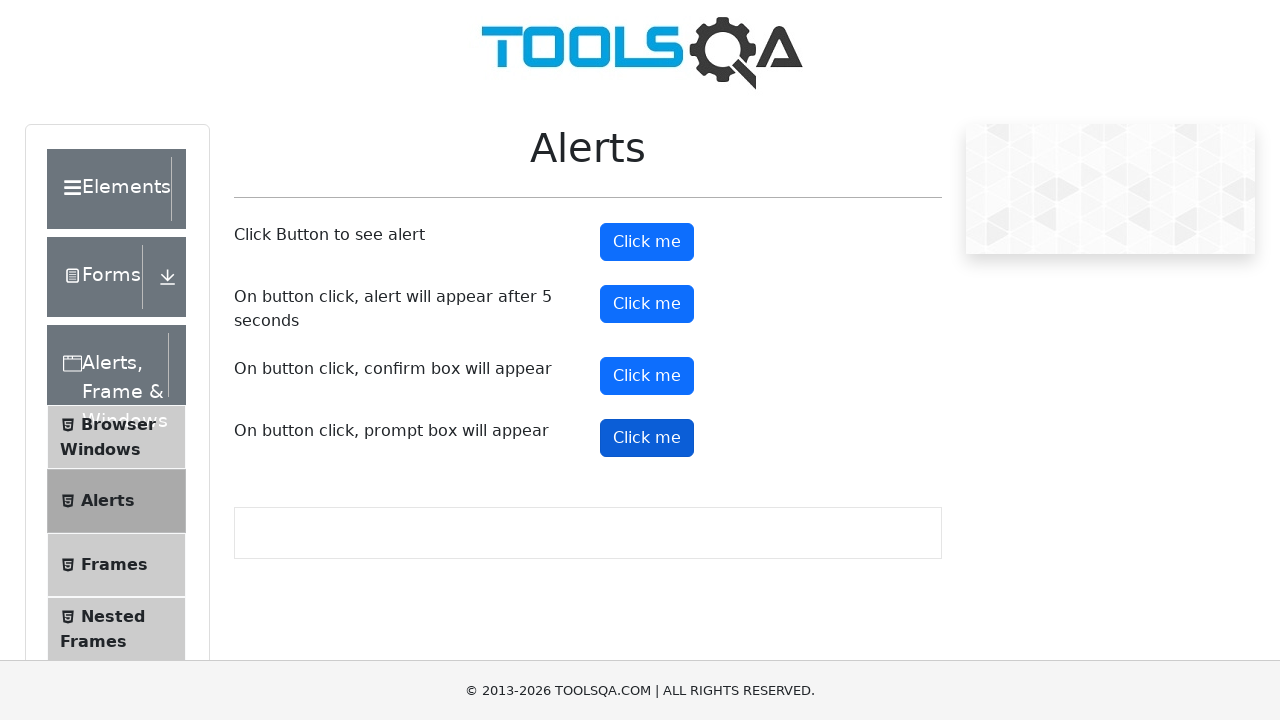